Navigates to BigKinds news site and verifies that page elements containing "전체" (All) text are present and visible.

Starting URL: https://www.bigkinds.or.kr/v2/news/recentNews.do

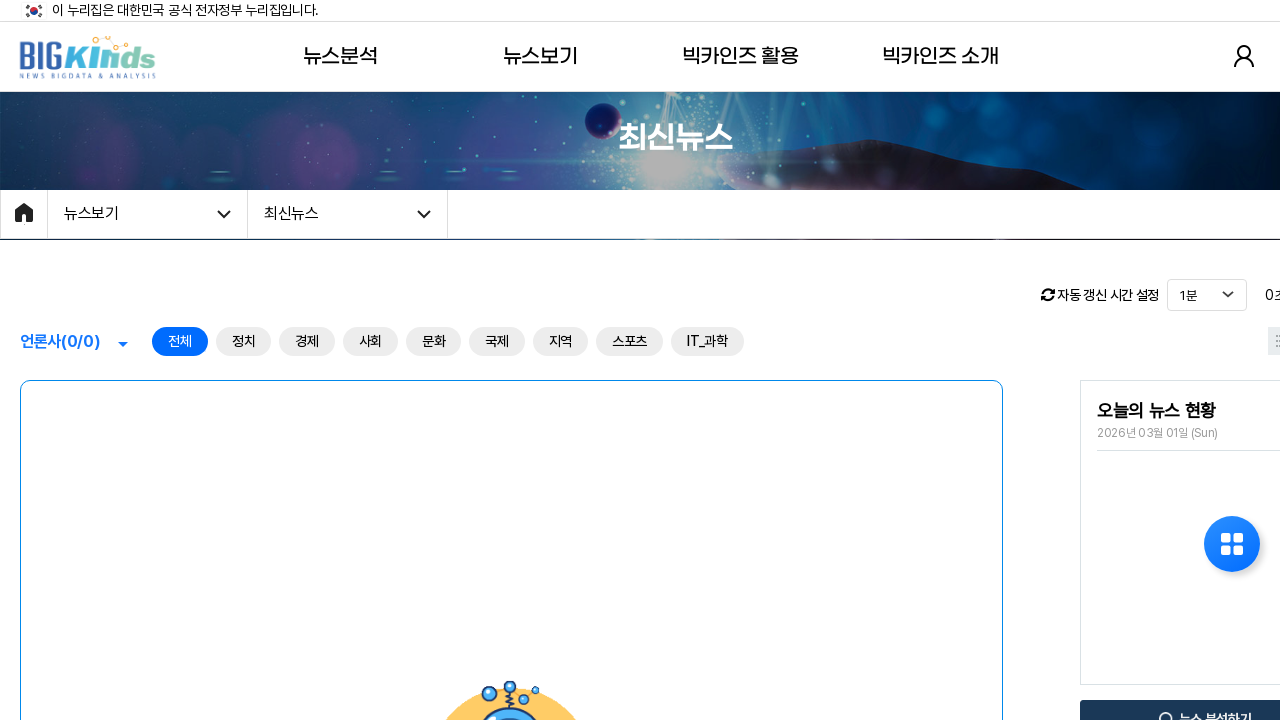

Waited for page elements containing '전체' (All) text to be present
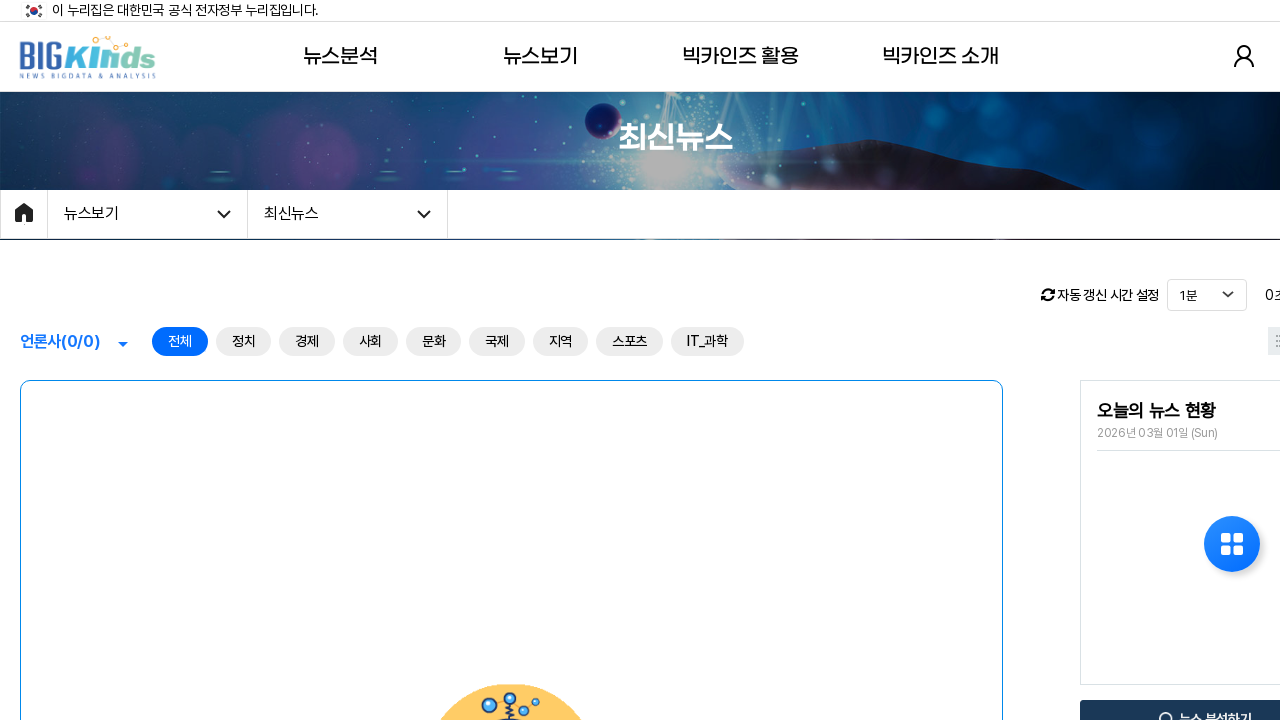

Located all elements containing '전체' (All) text
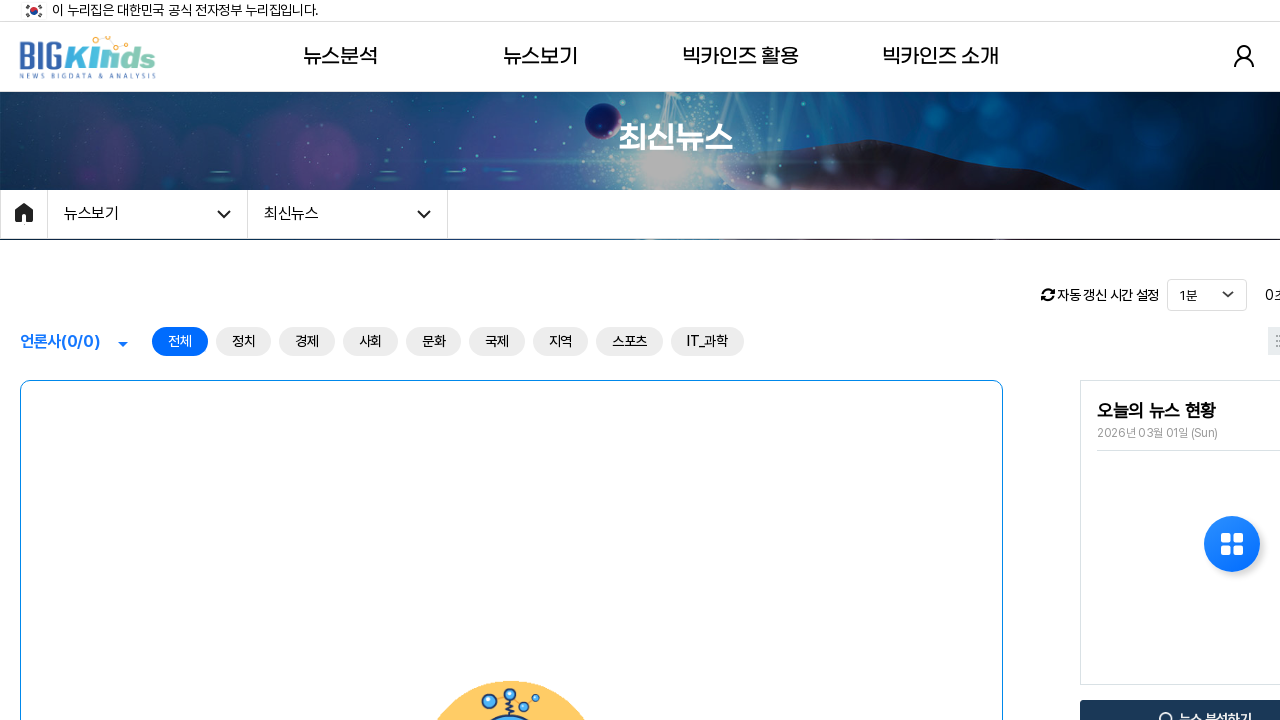

Verified first '전체' (All) element is visible
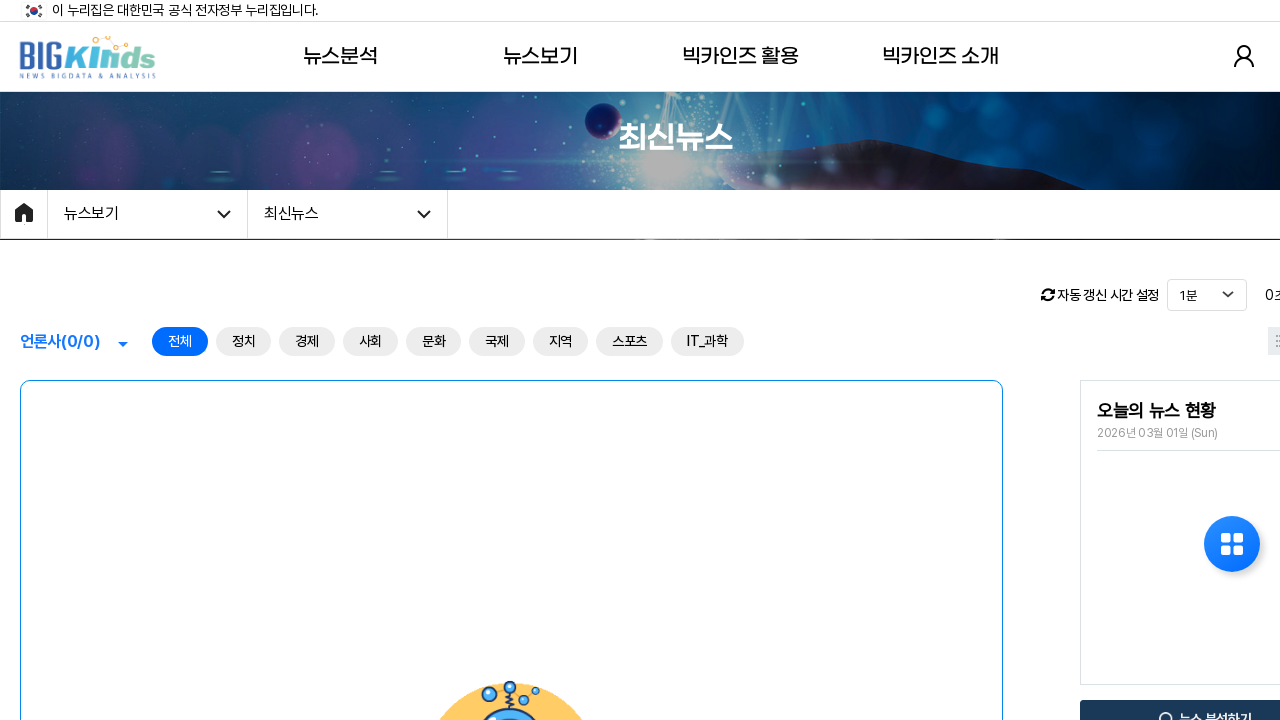

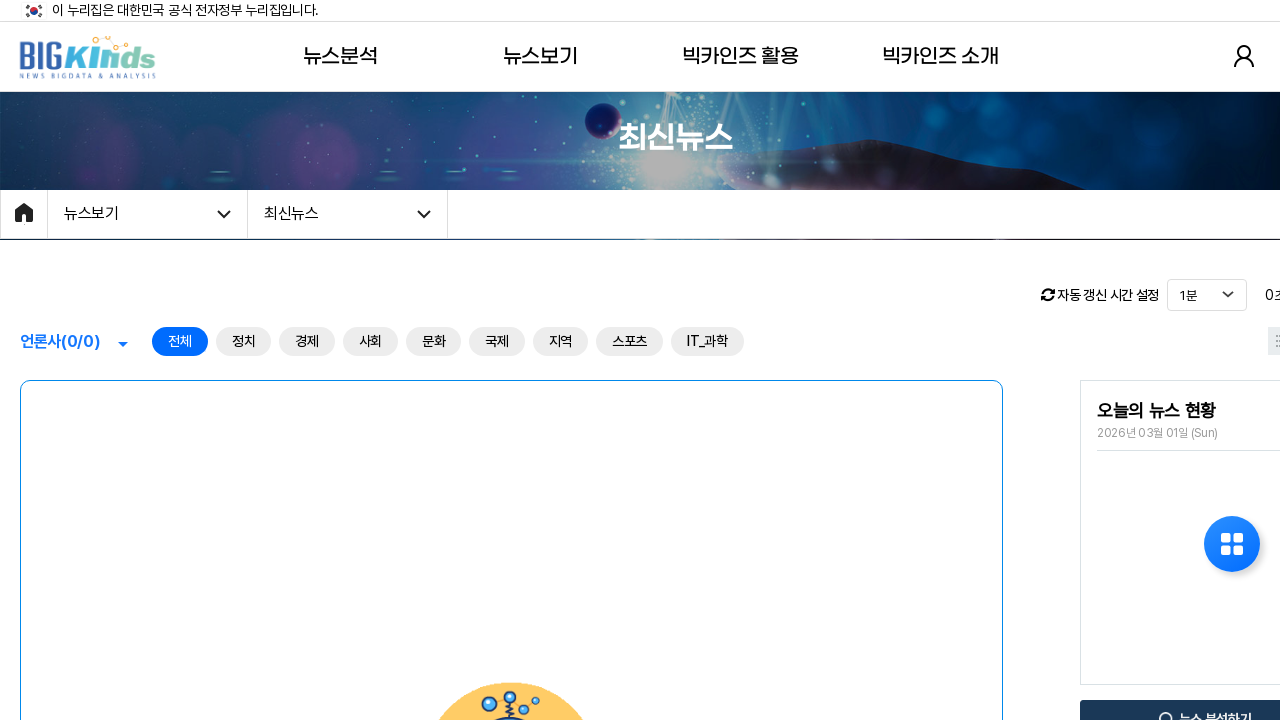